Tests key press detection functionality by sending various keyboard inputs to an input field

Starting URL: https://the-internet.herokuapp.com/key_presses

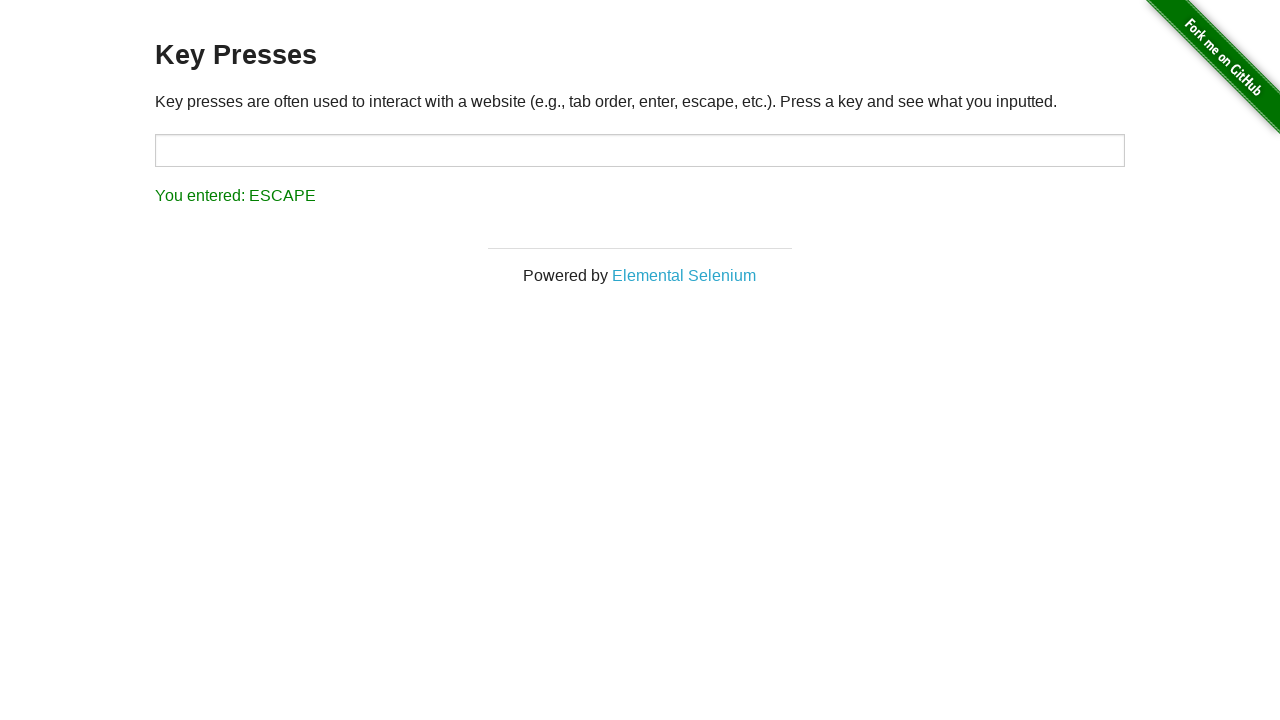

Pressed ArrowDown key in target input field on #target
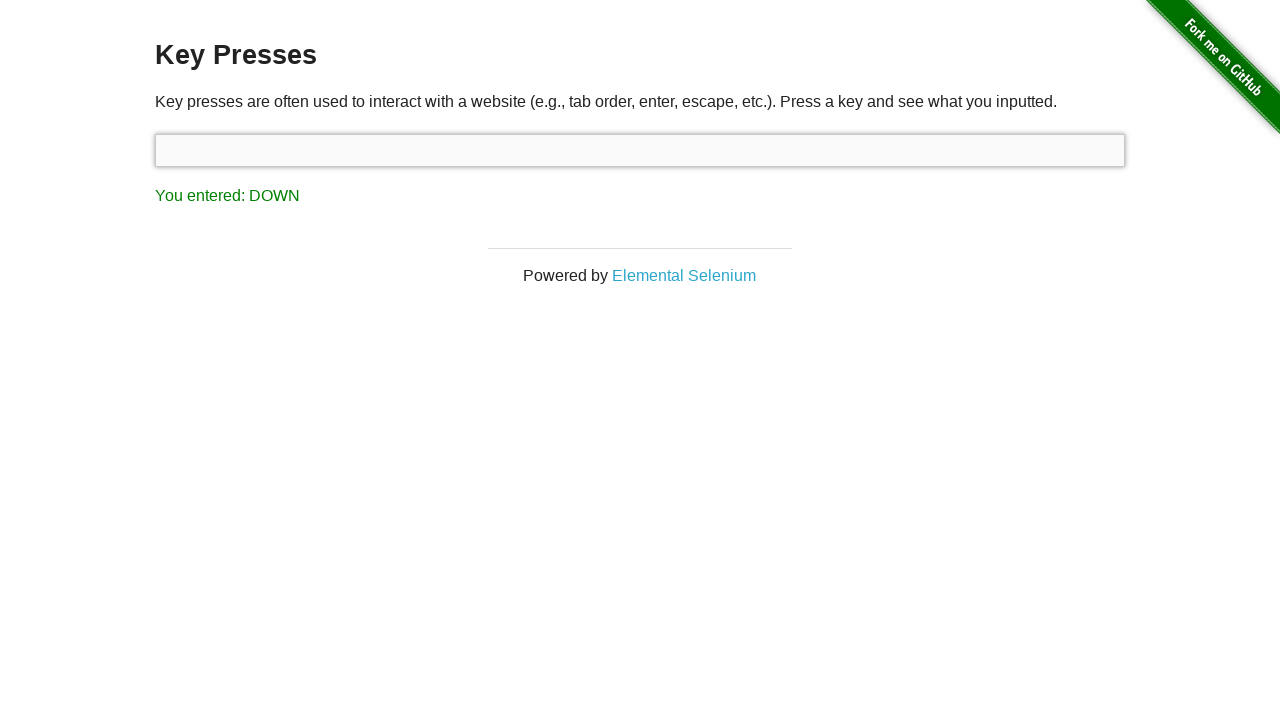

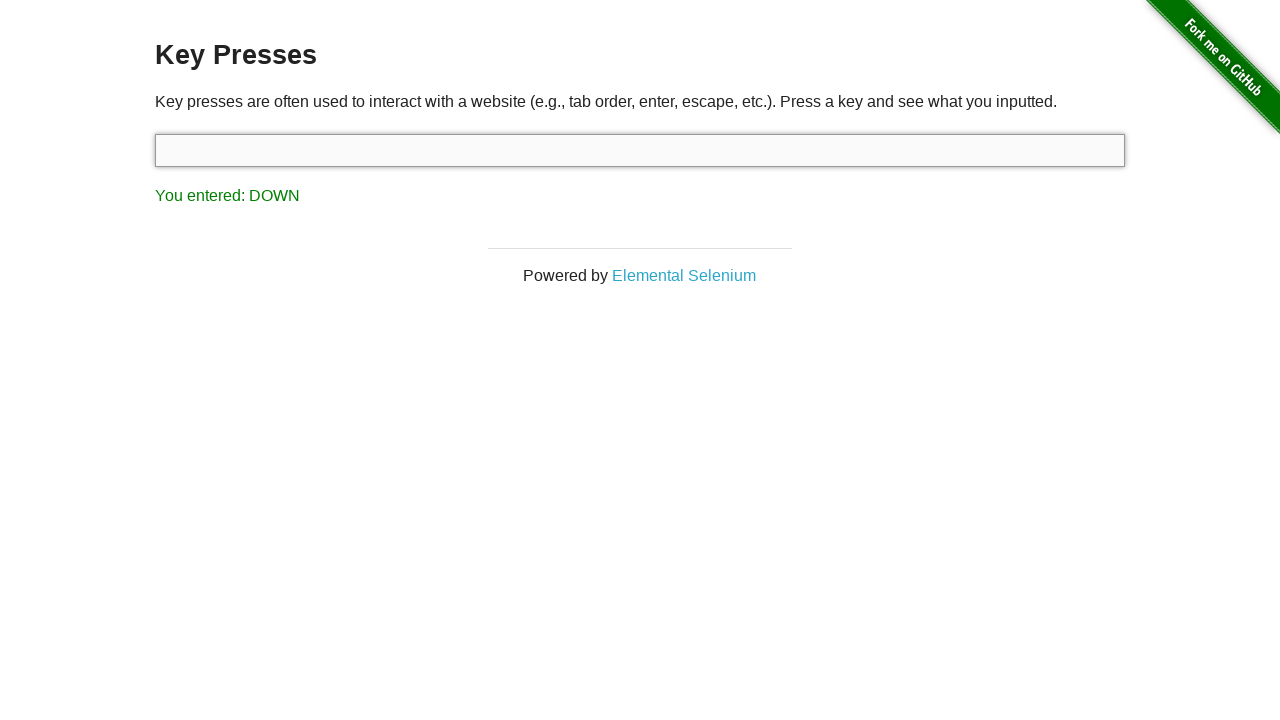